Tests clicking a button that opens a new browser window using JavaScript, demonstrating window handle management

Starting URL: http://www.learningaboutelectronics.com/Articles/How-to-open-a-new-window-in-Javascript.php

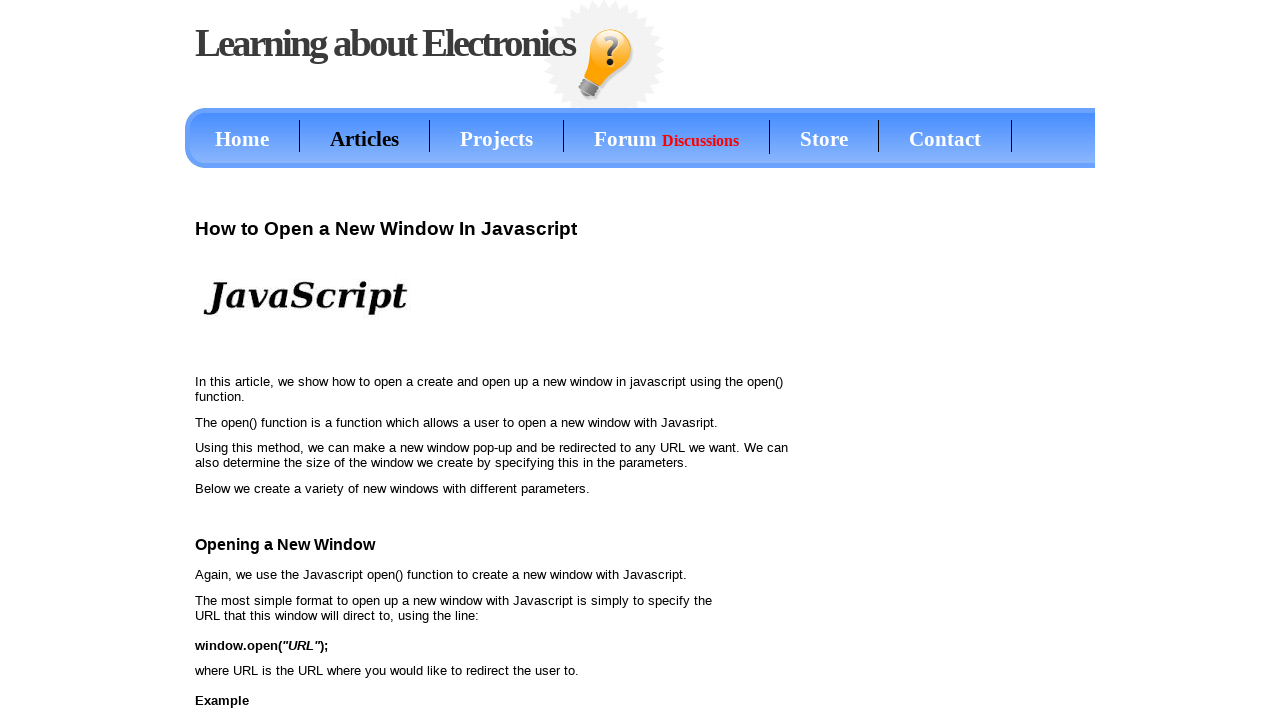

Waited for button element to become visible
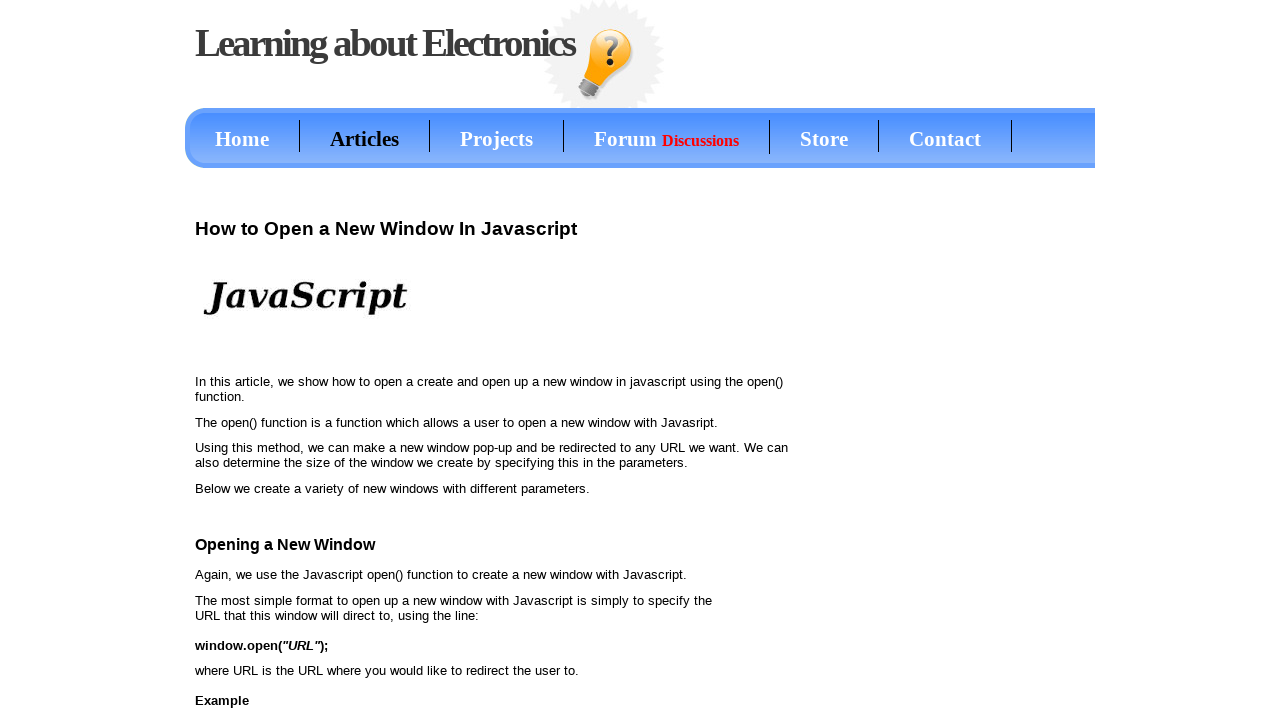

Clicked button to open new window using JavaScript at (258, 361) on xpath=//*[@id='para1']/button
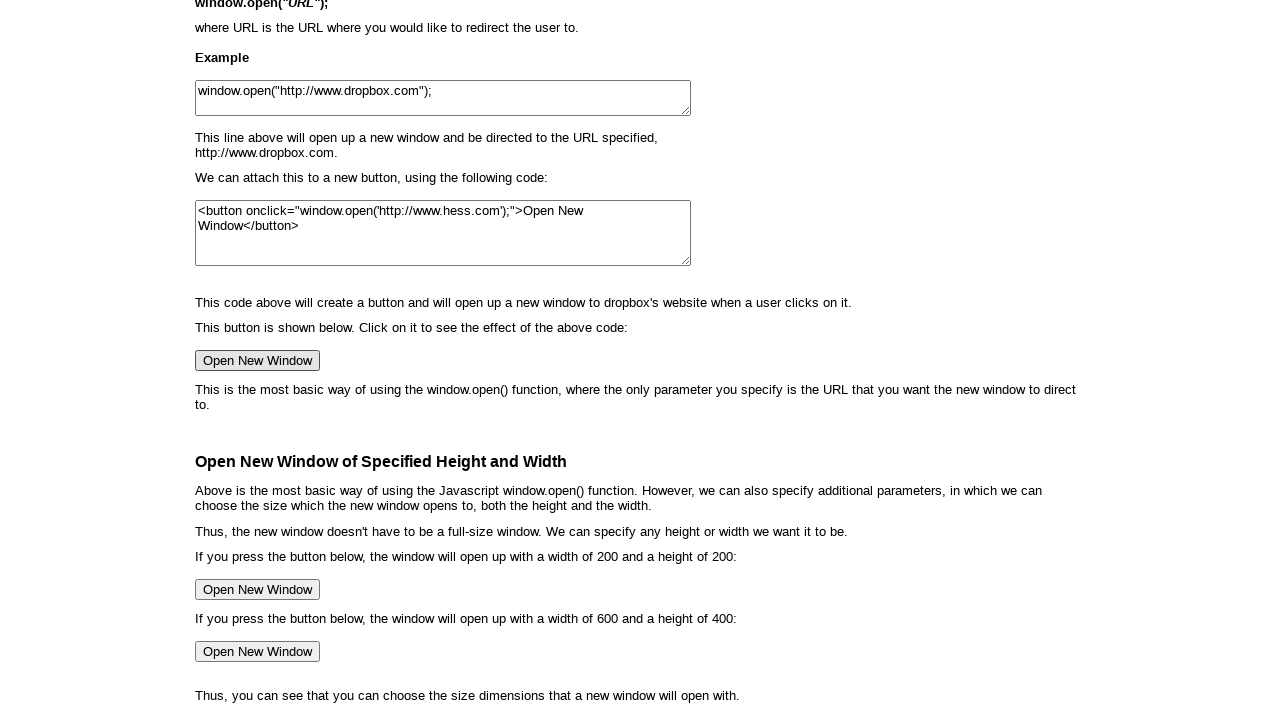

Waited 1000ms for new window to open
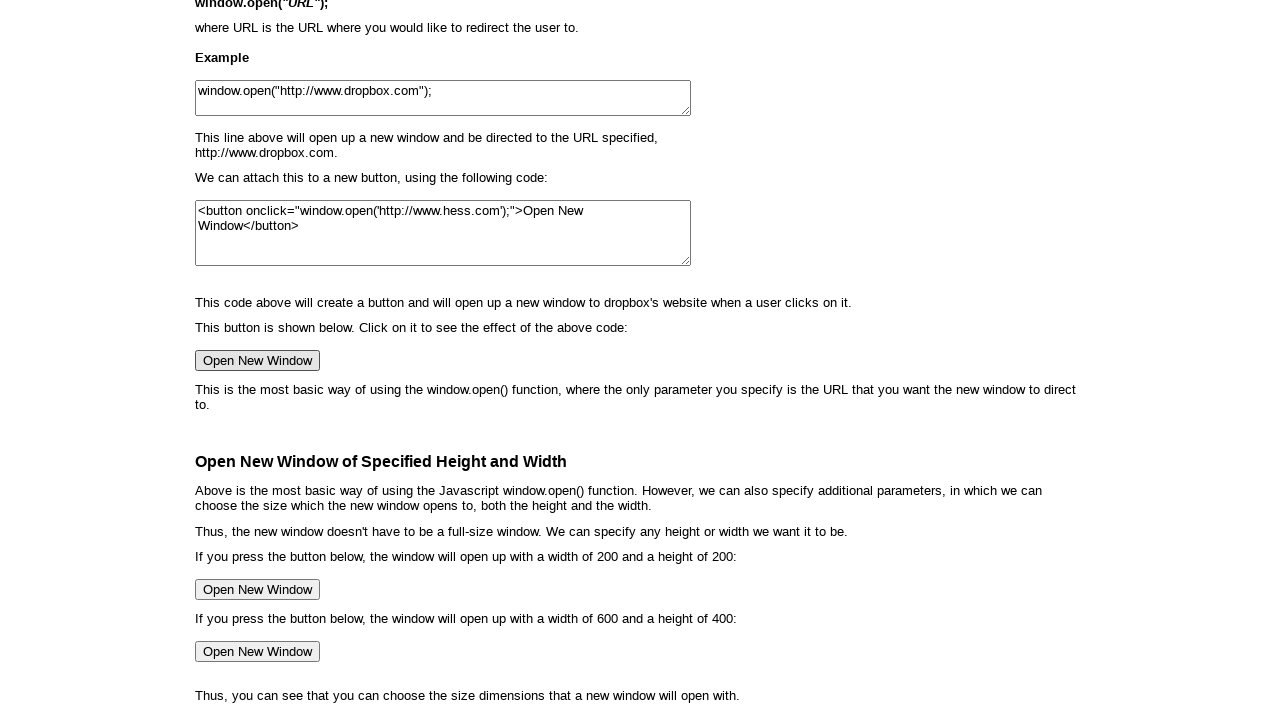

Retrieved list of open pages from context
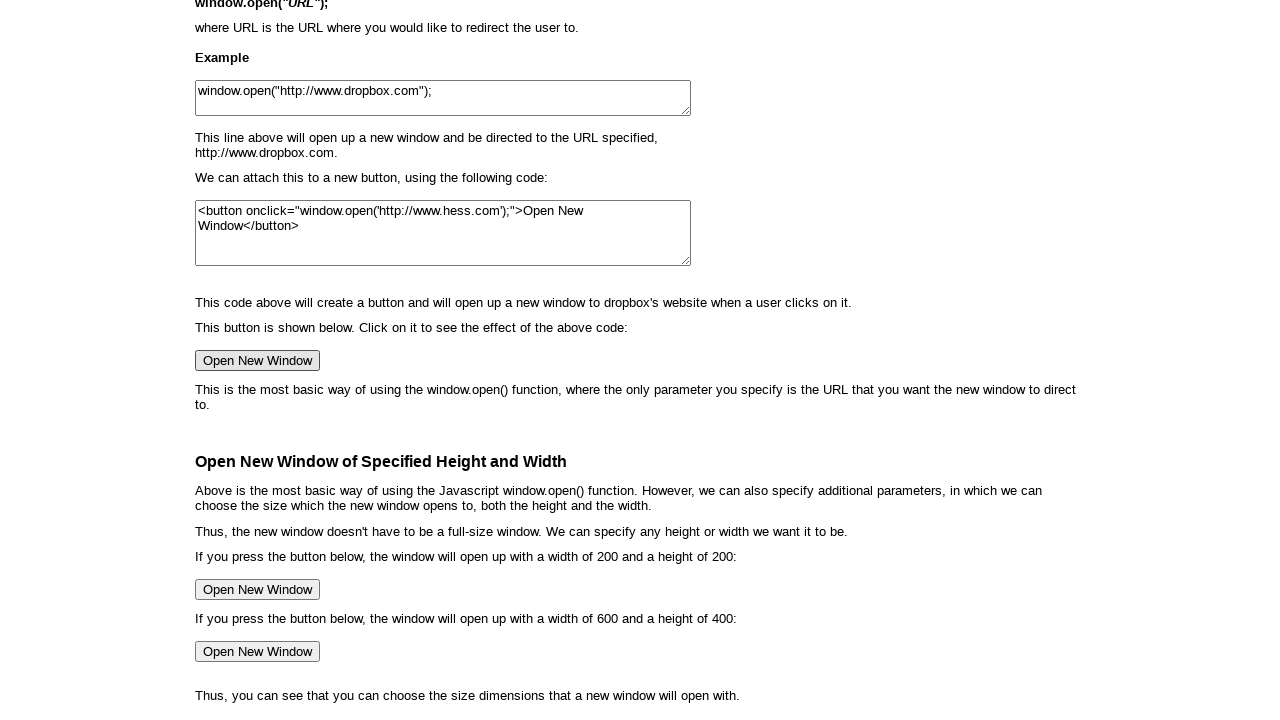

New page detected, switched to new window handle
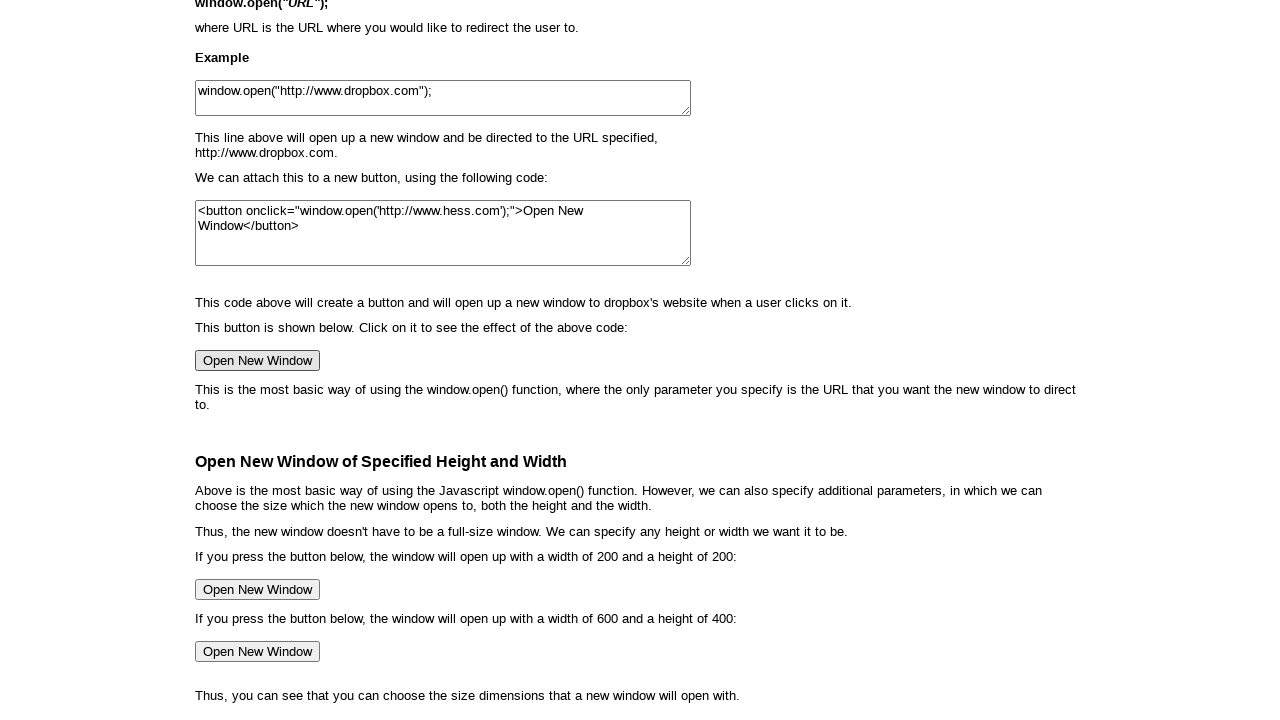

Waited for new page DOM to be fully loaded
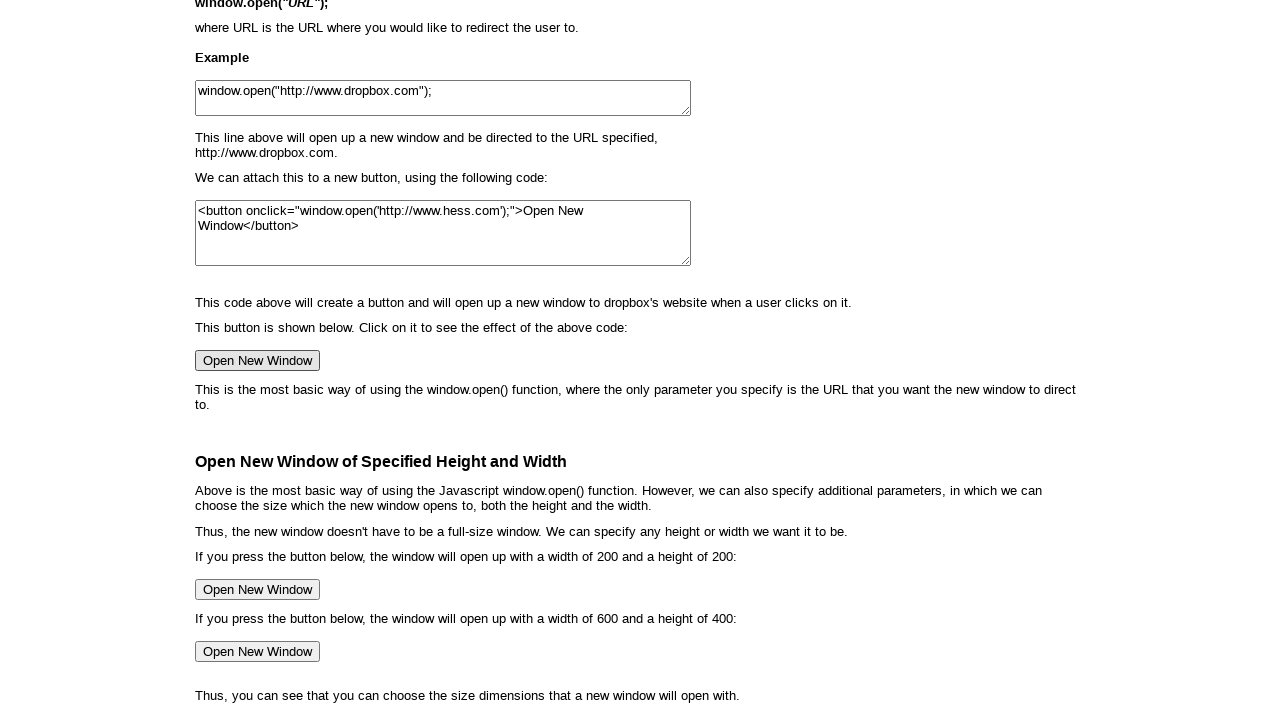

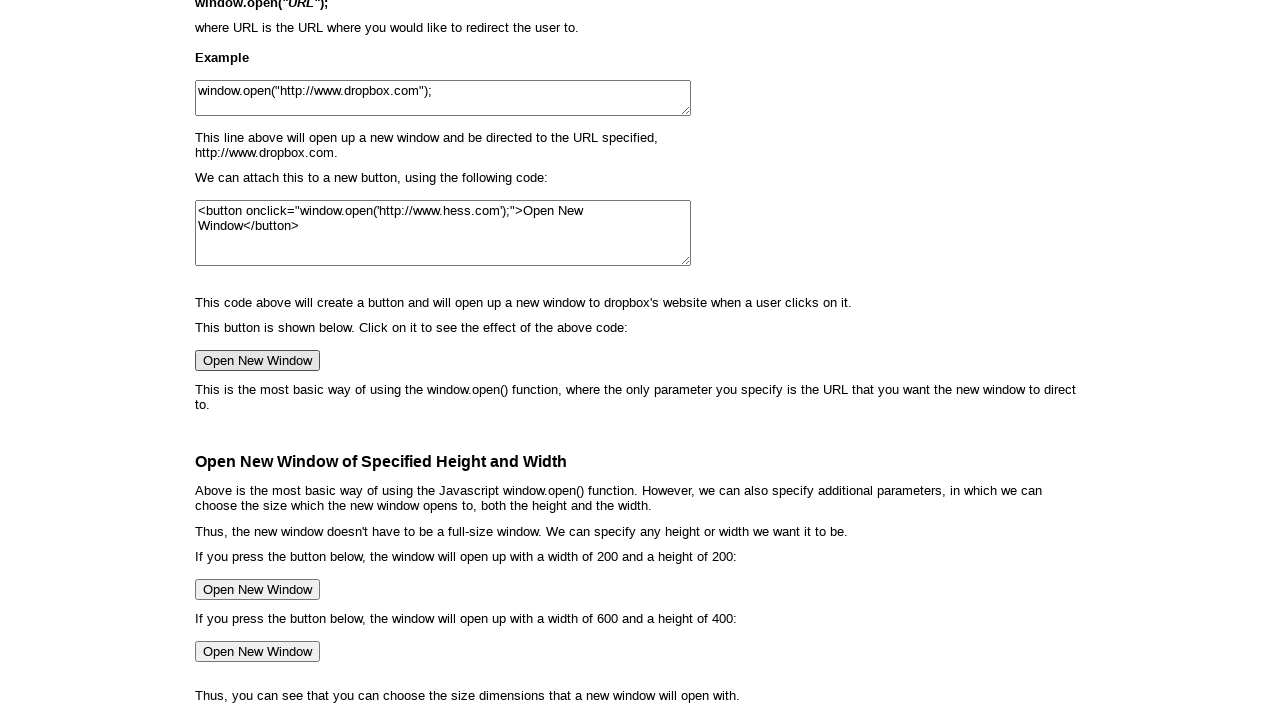